Tests basic navigation by visiting the training support website homepage and clicking the about link to verify page navigation works correctly.

Starting URL: https://v1.training-support.net

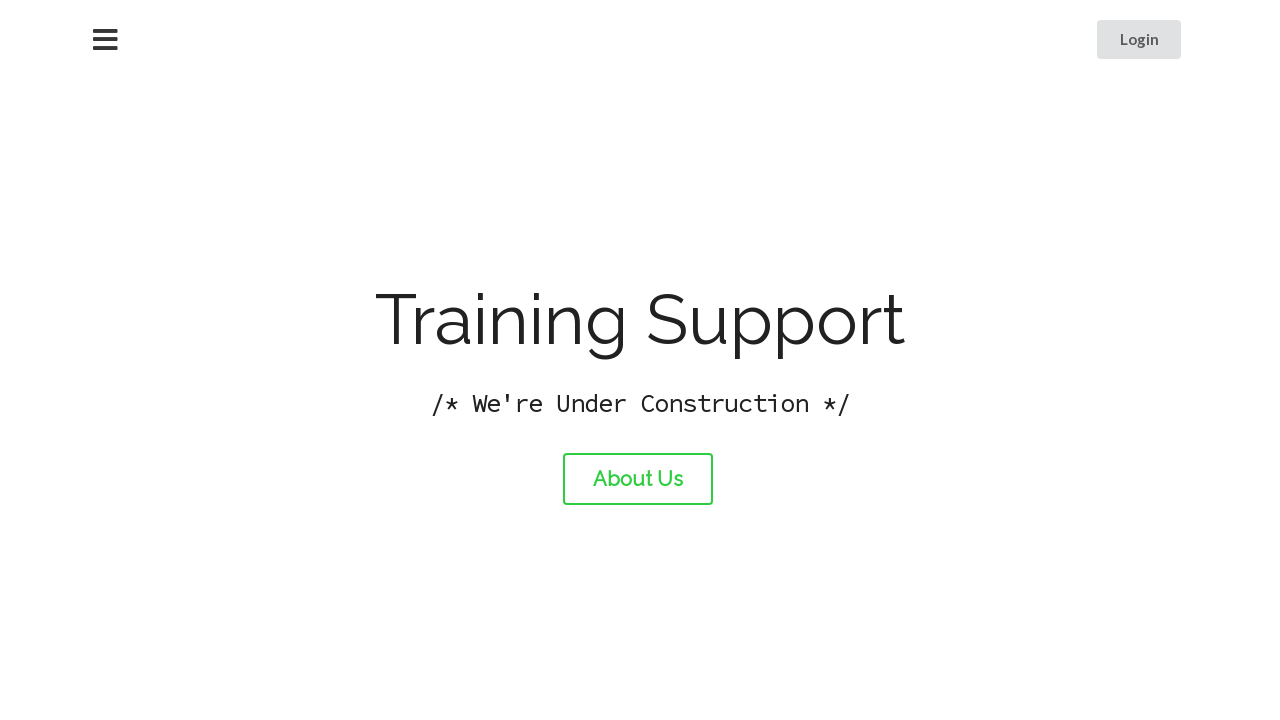

Navigated to Training Support homepage
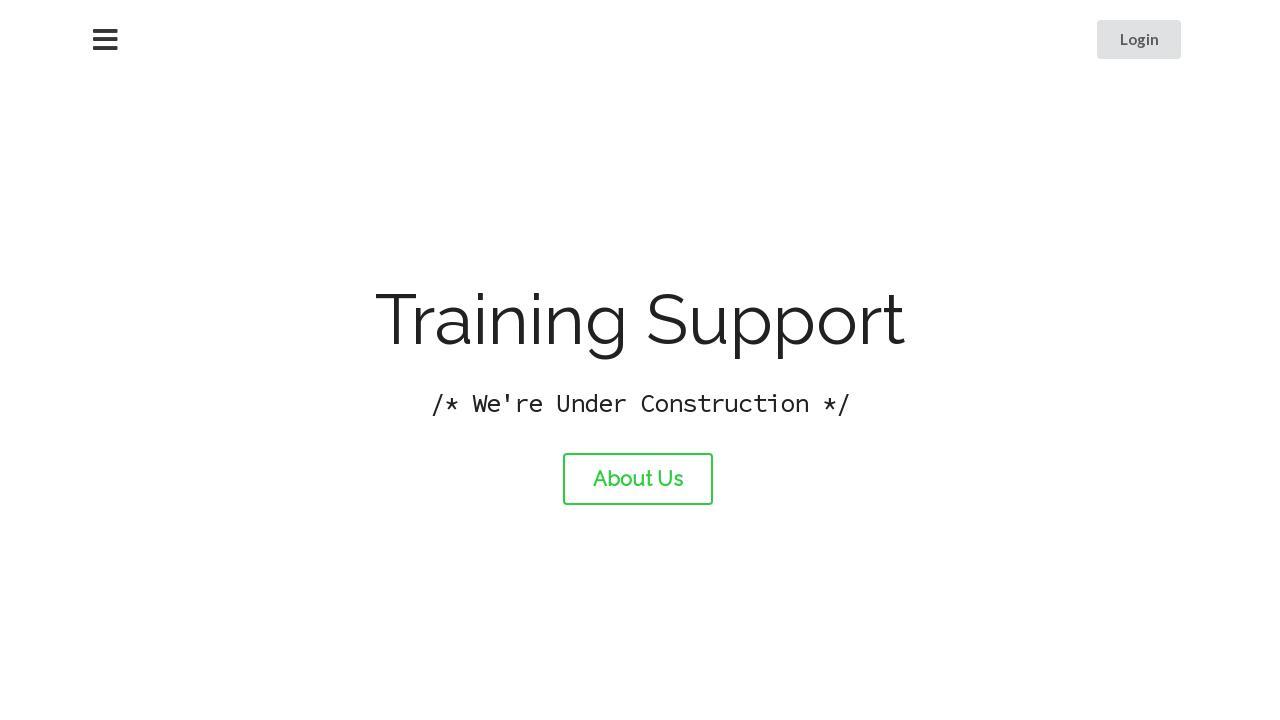

Clicked the about link at (638, 479) on #about-link
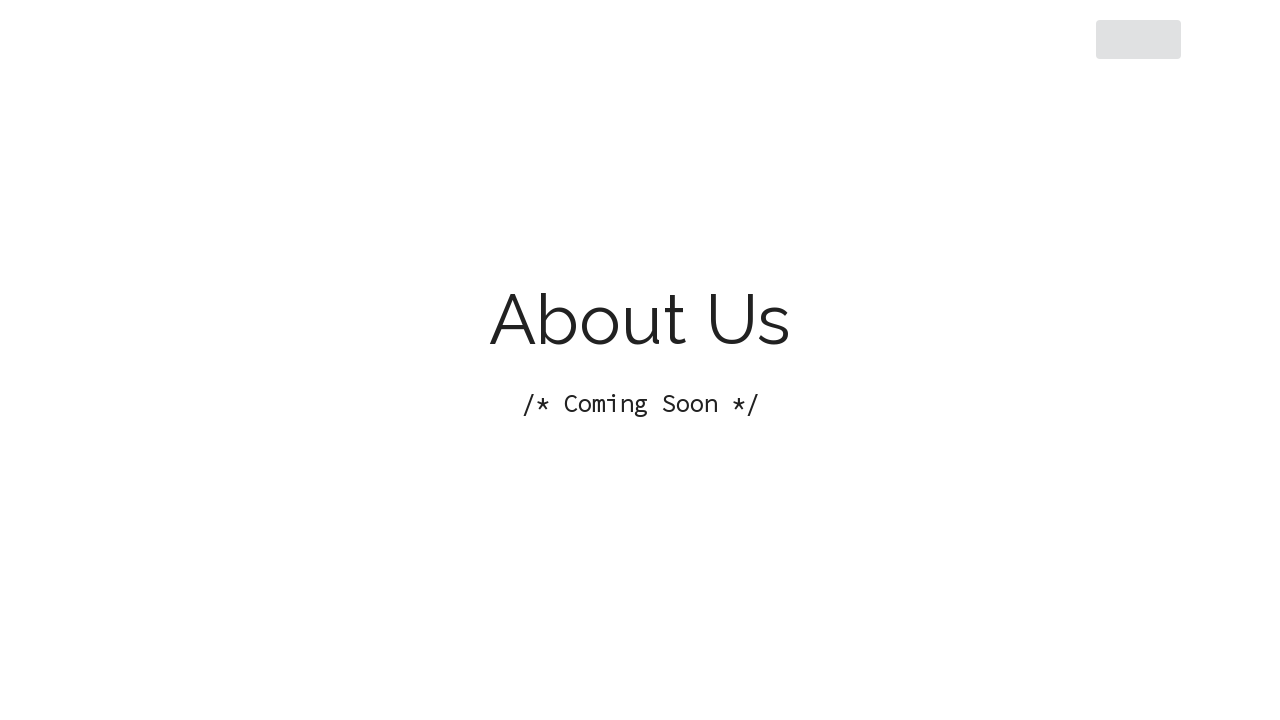

About page loaded and DOM content ready
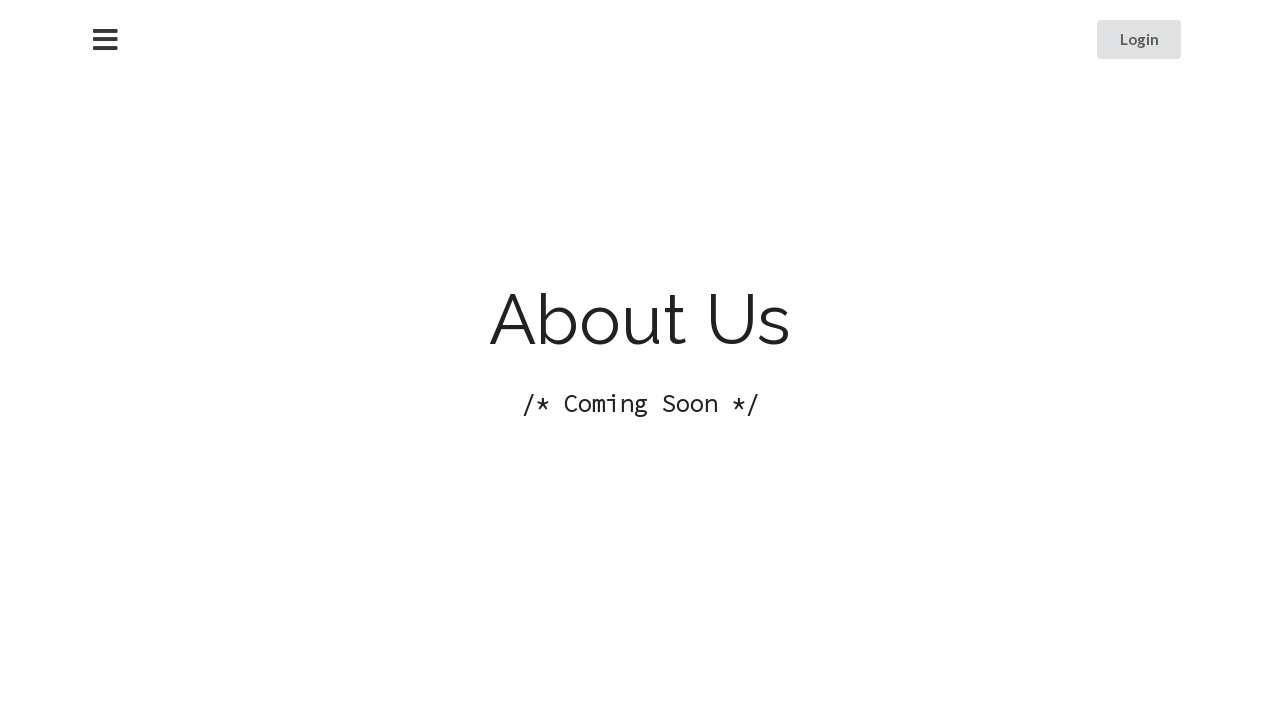

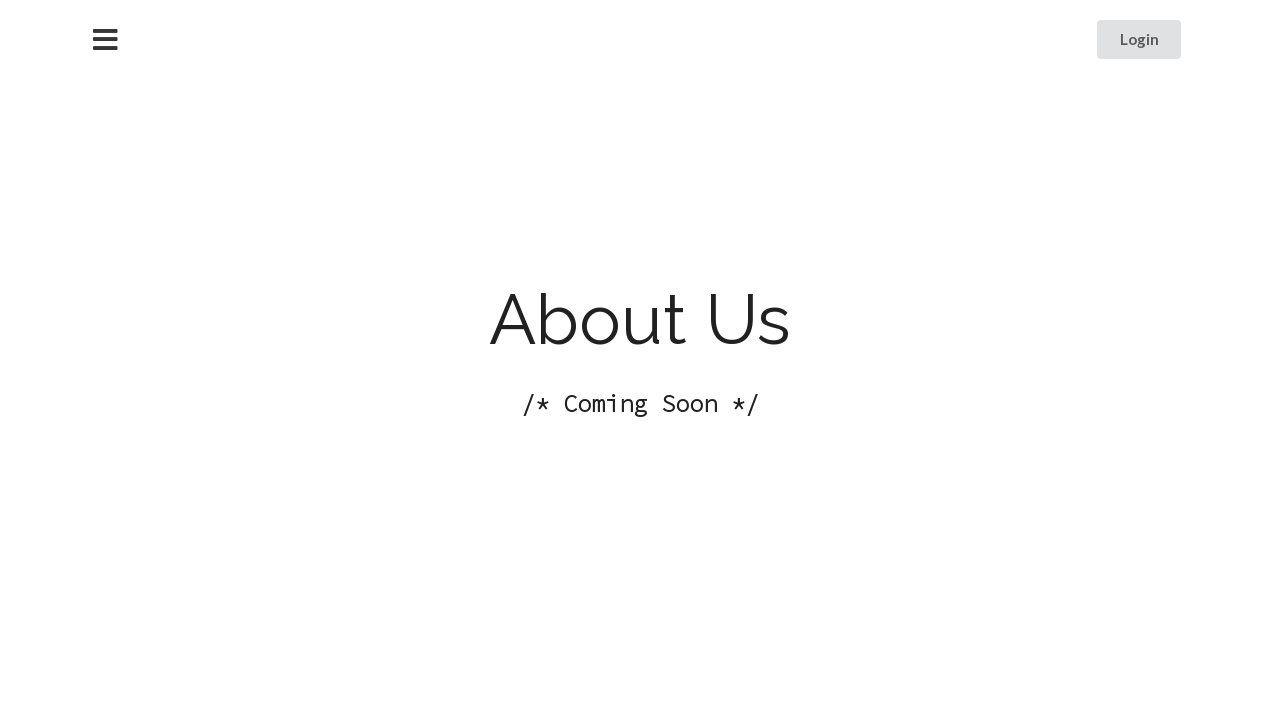